Tests GitHub's search functionality by entering a search query in the search input field and submitting the search

Starting URL: https://github.com

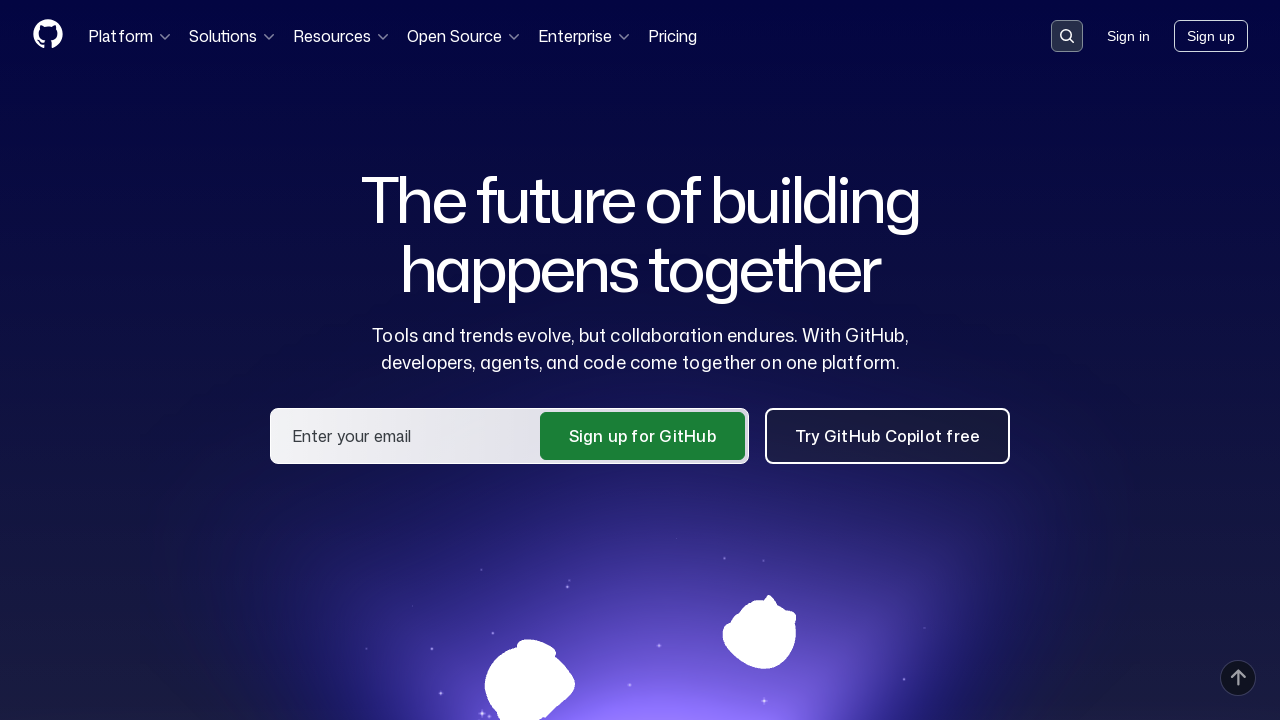

Clicked search input button to activate search at (1067, 36) on button[data-target='qbsearch-input.inputButton']
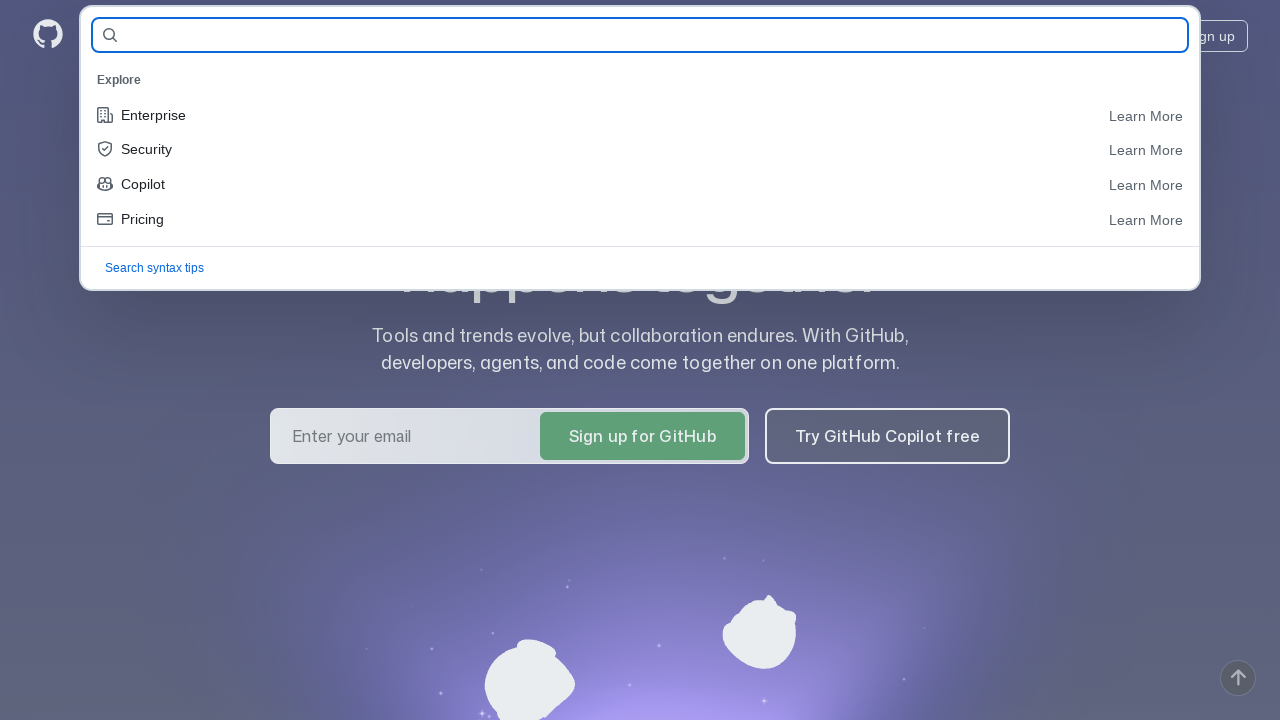

Search dialog appeared with input field
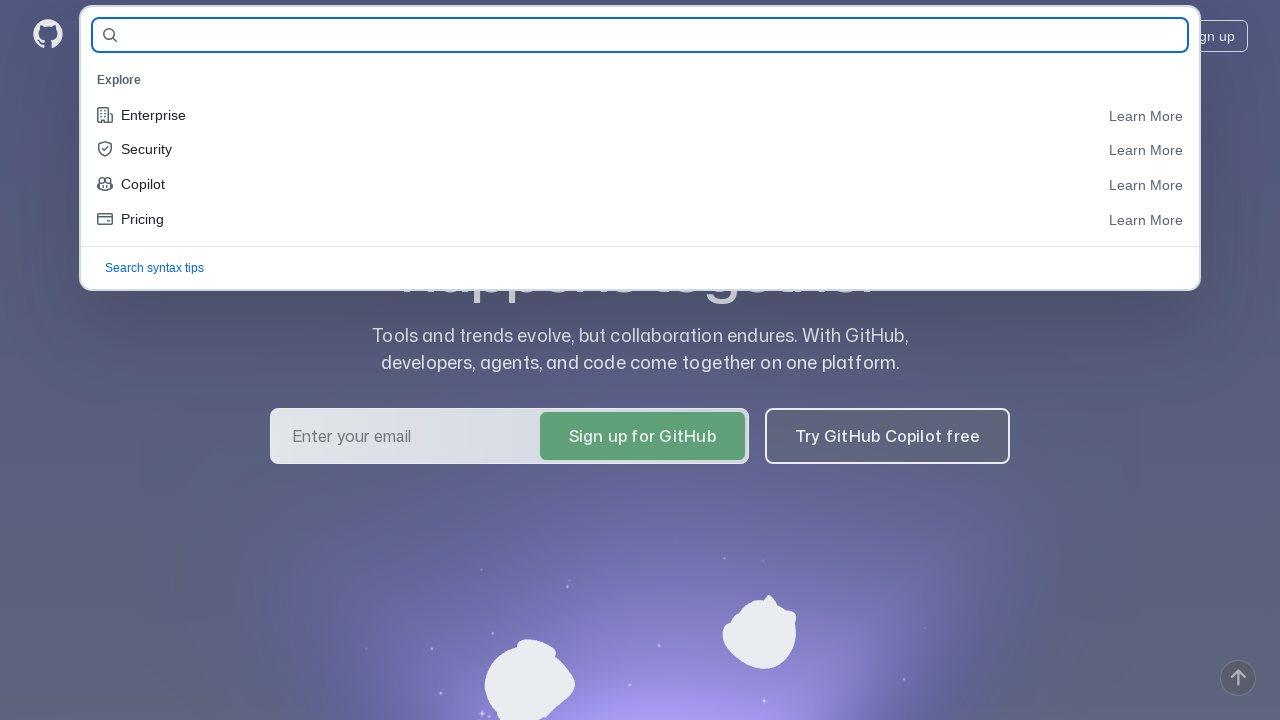

Entered 'python' into search field on input[name='query-builder-test']
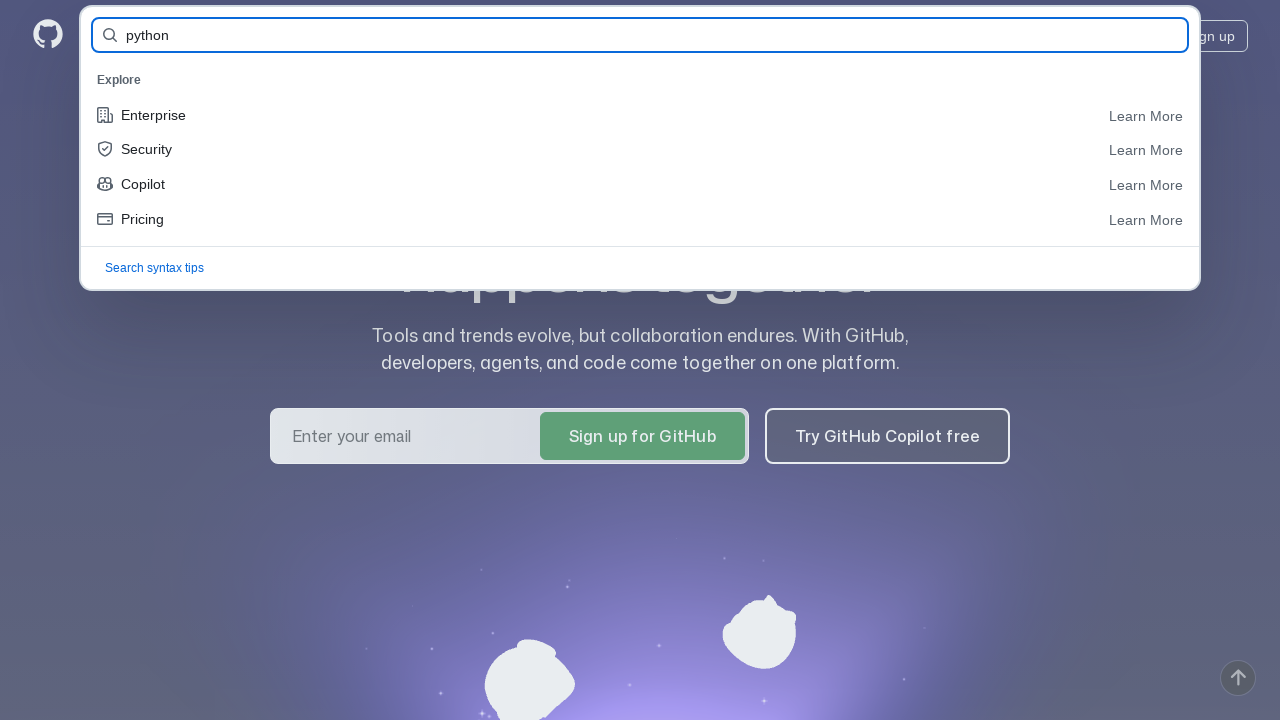

Pressed Enter to submit search query on input[name='query-builder-test']
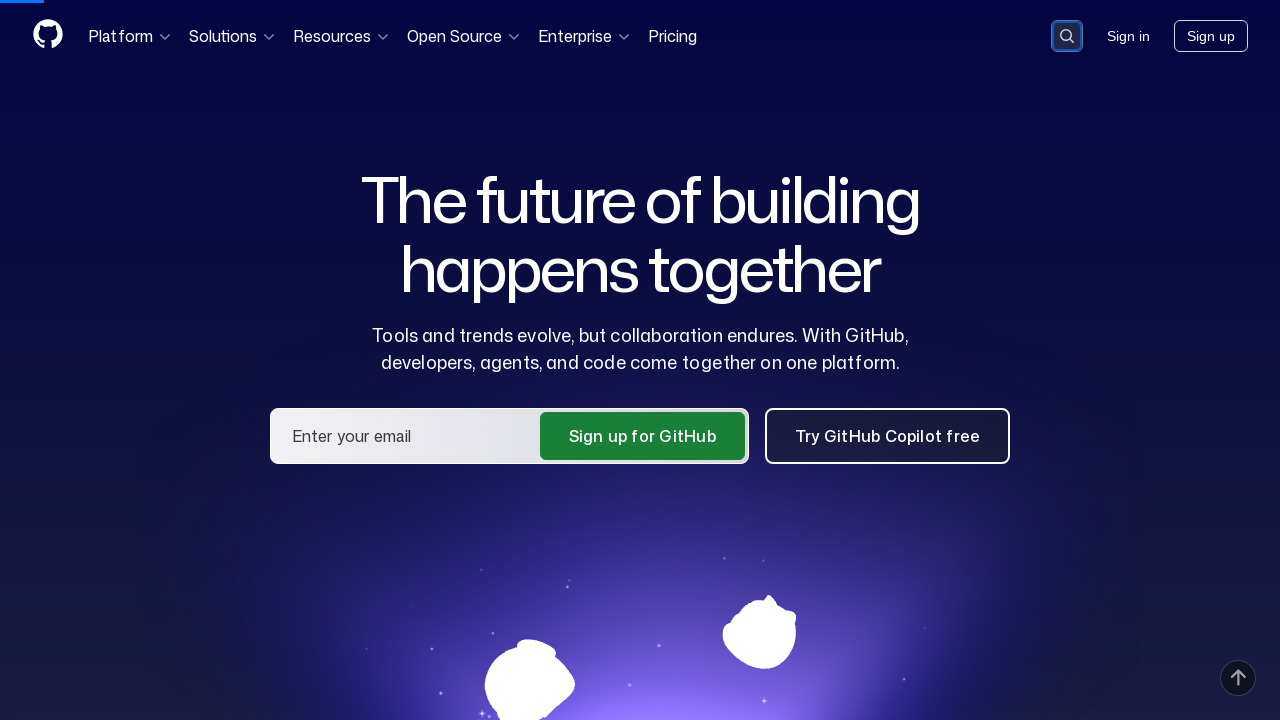

Search results loaded successfully
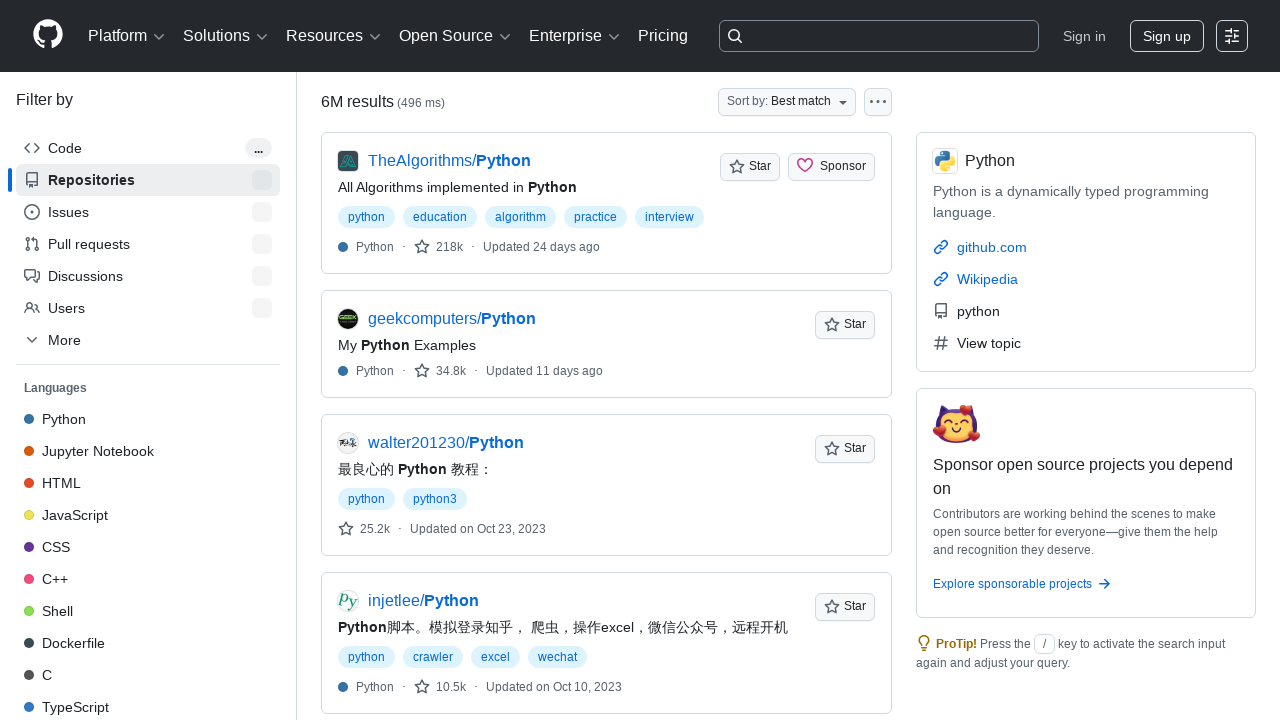

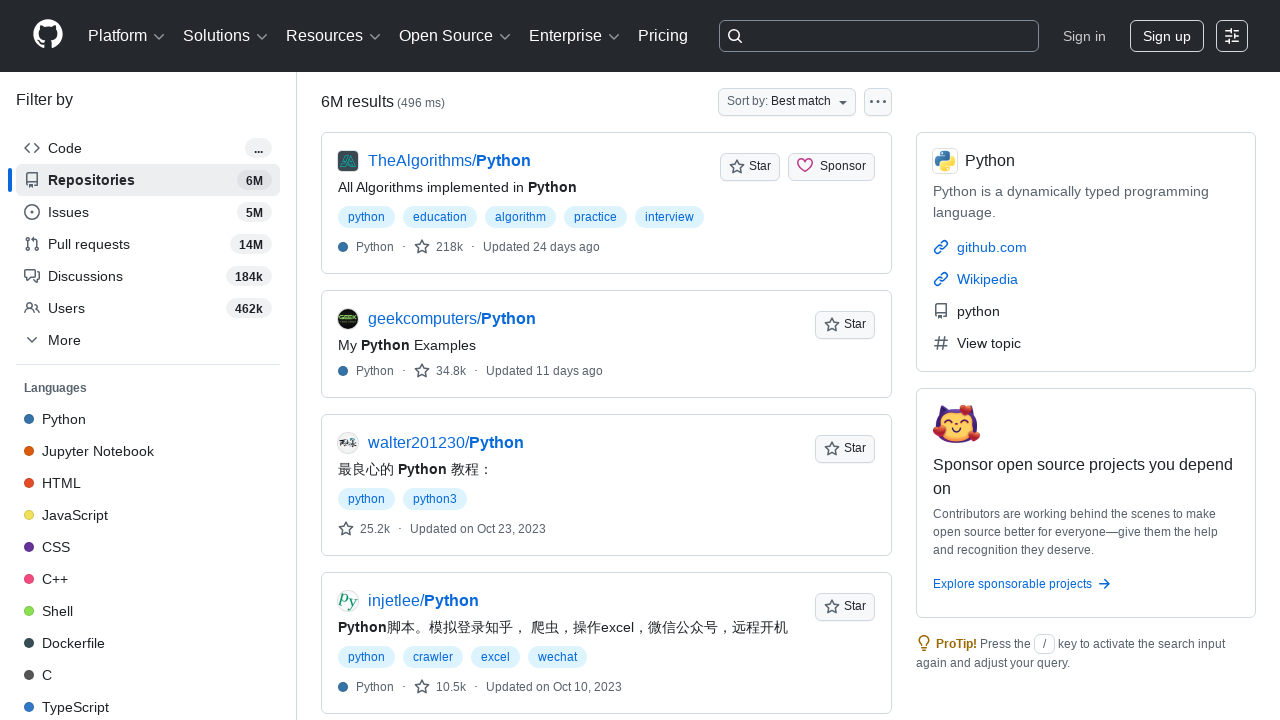